Tests editing the last item in the list by adding text to its description and saving the changes

Starting URL: http://immense-hollows-74271.herokuapp.com/

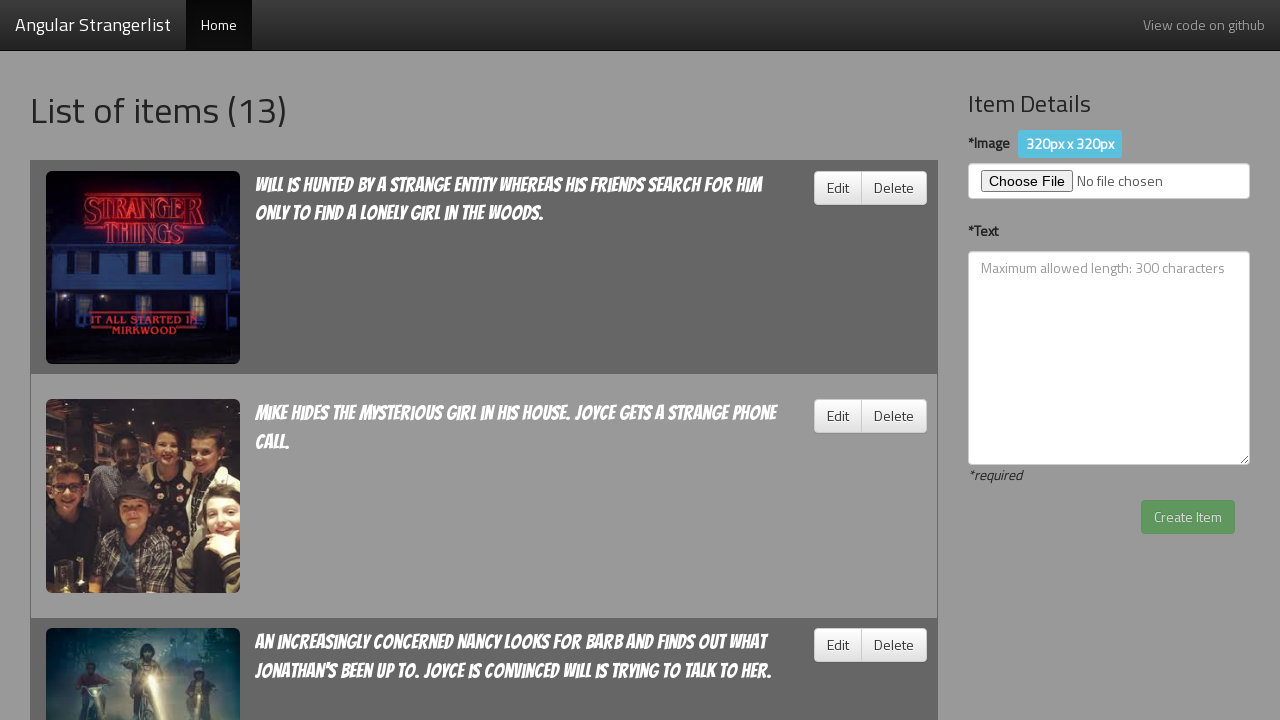

Waited for item button groups to load
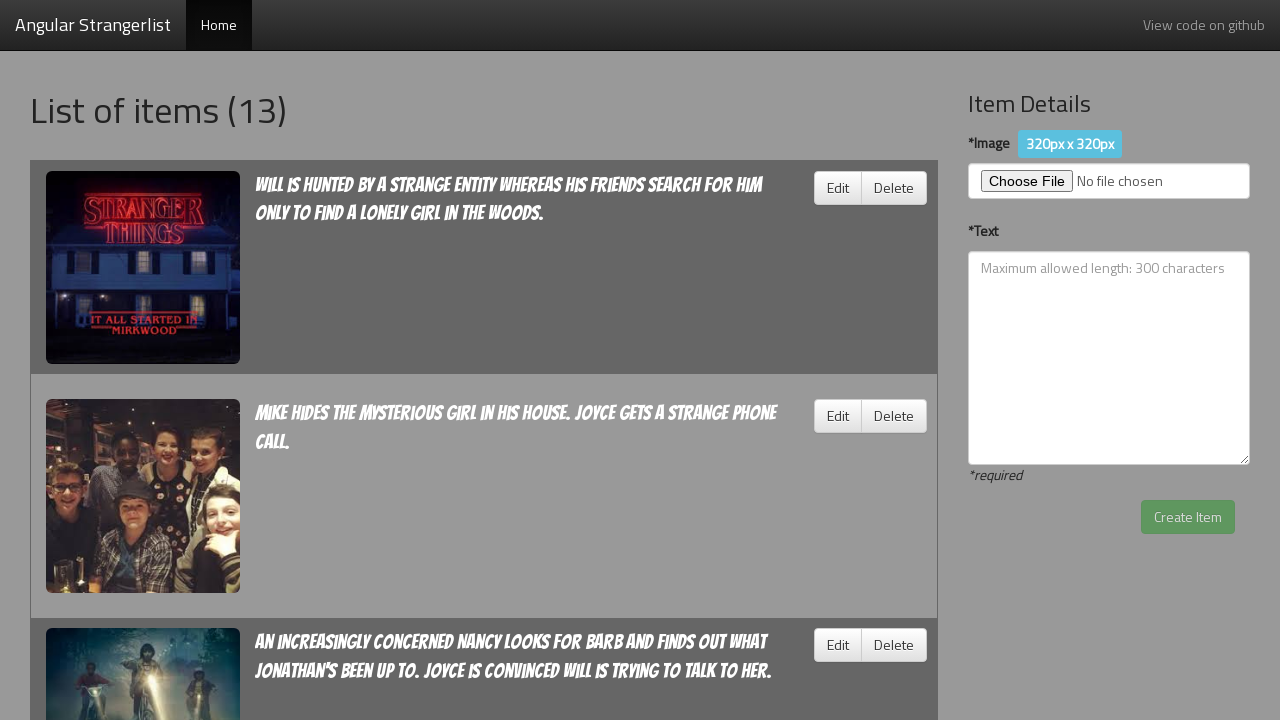

Found all item button groups
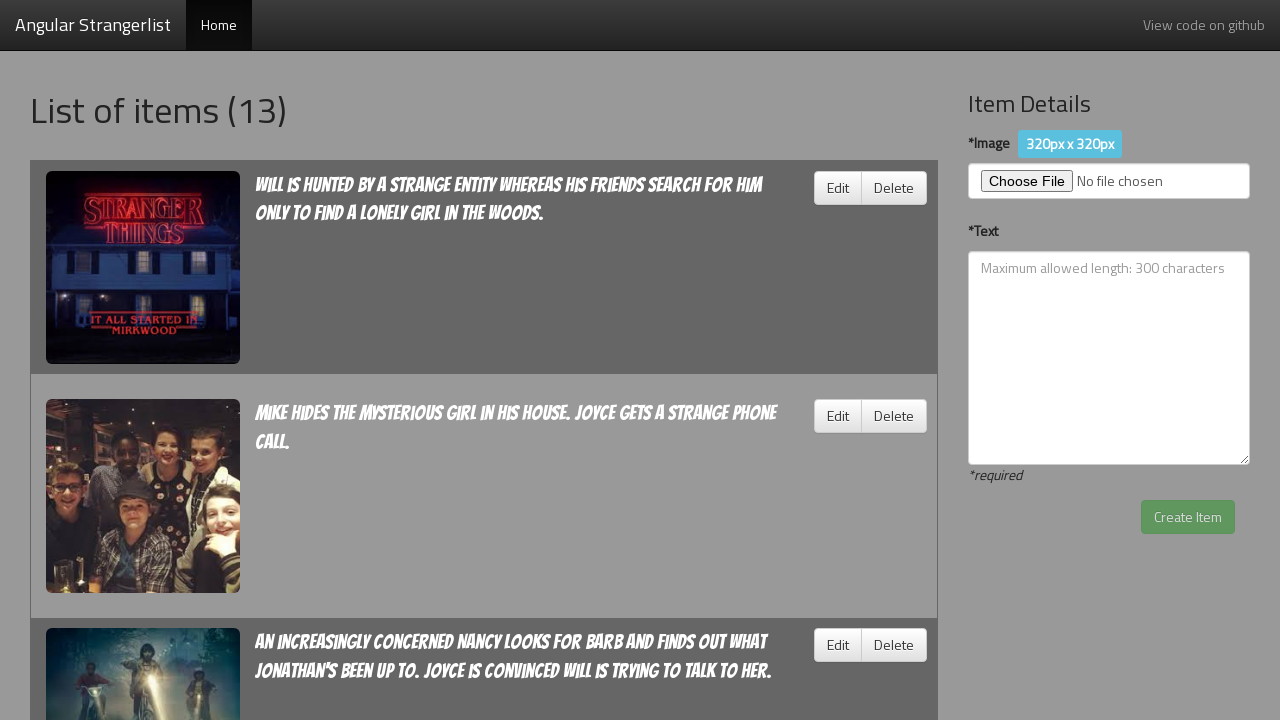

Identified 13 items in the list
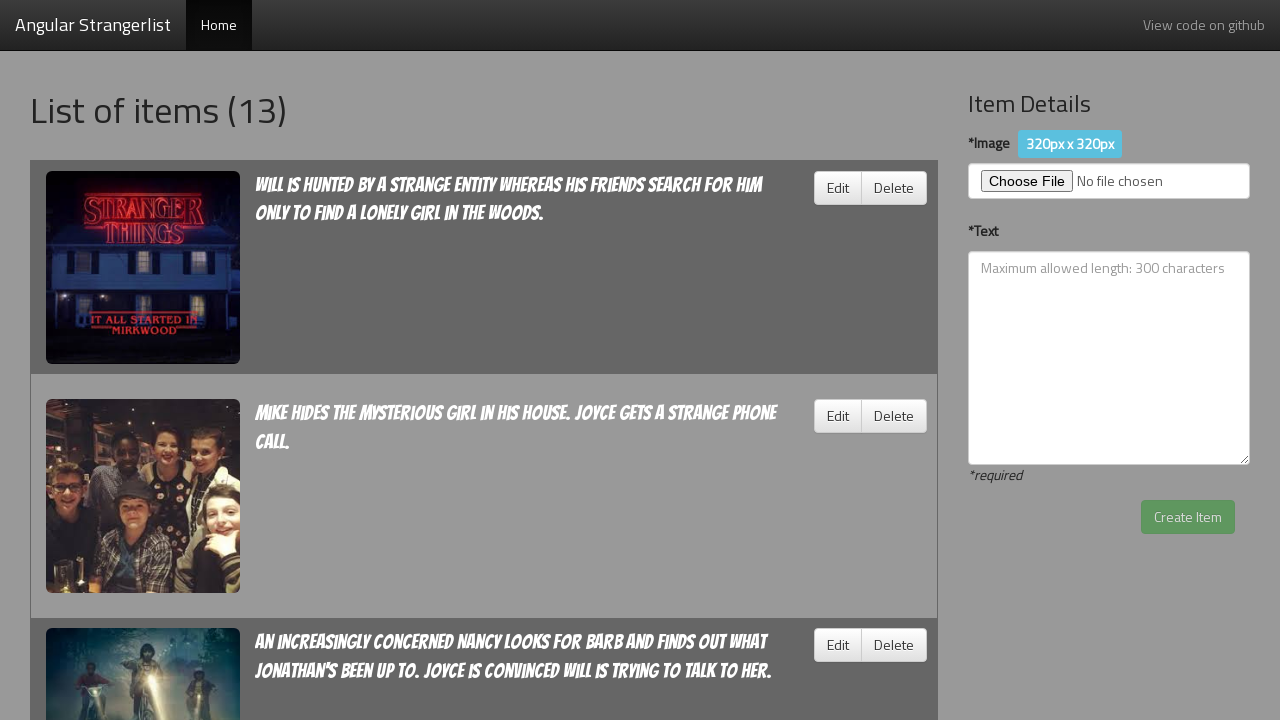

Located the last item's button group
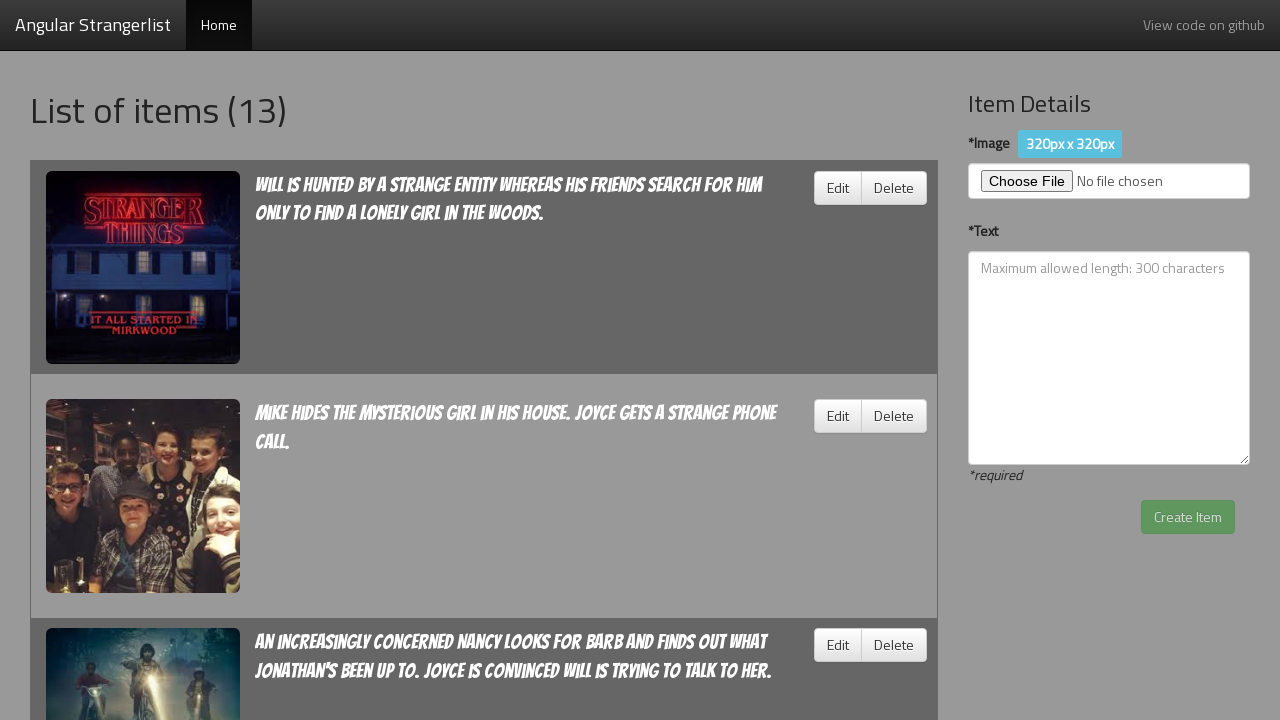

Found edit button in the last item's button group
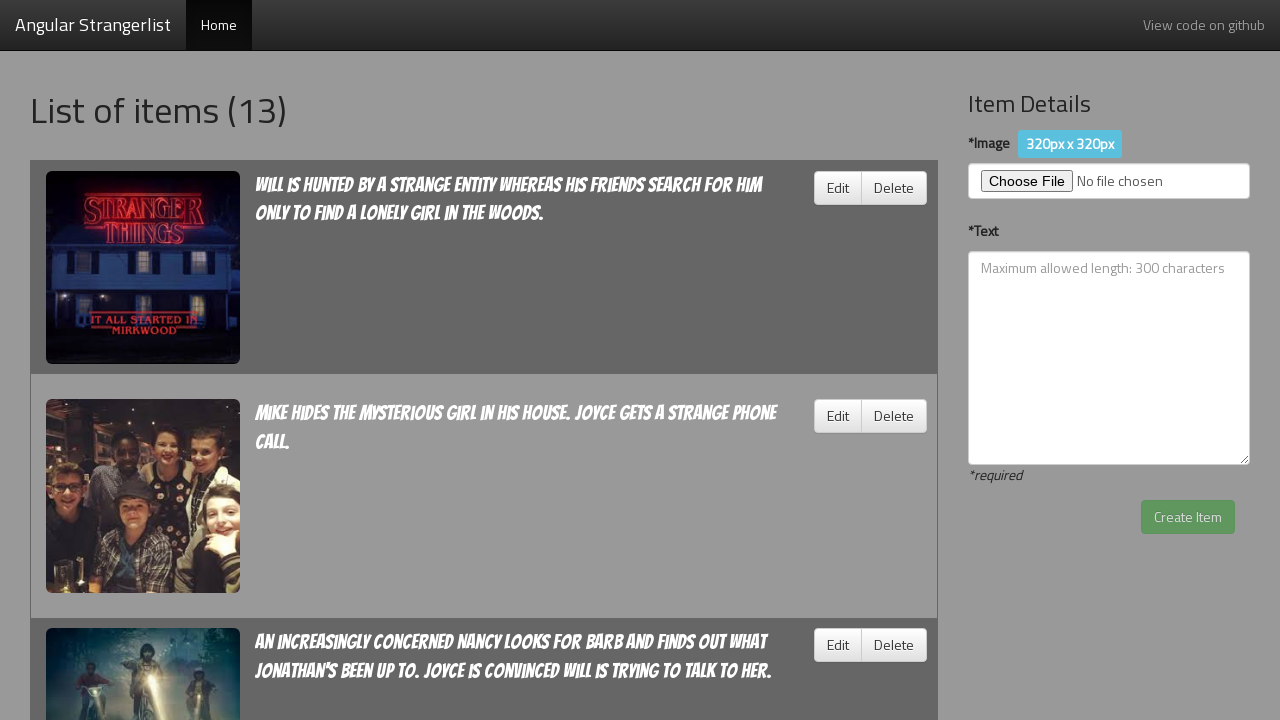

Clicked edit button on the last item
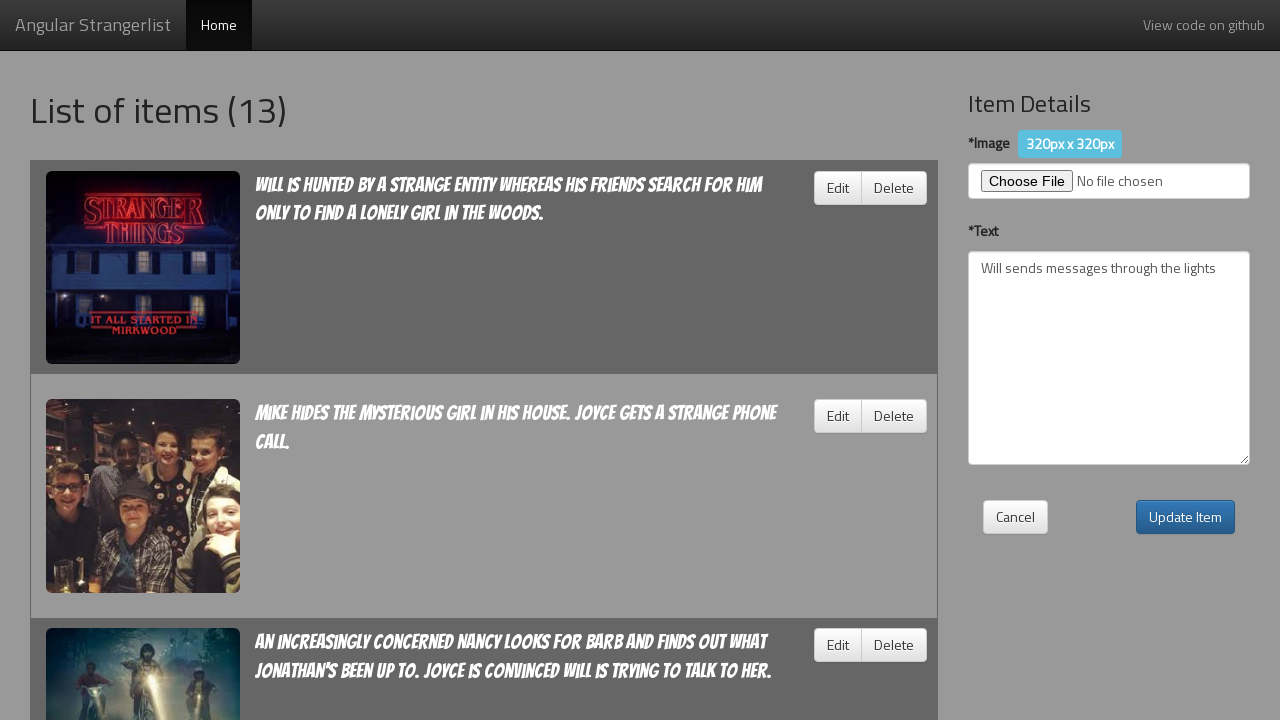

Prepared text to add to description
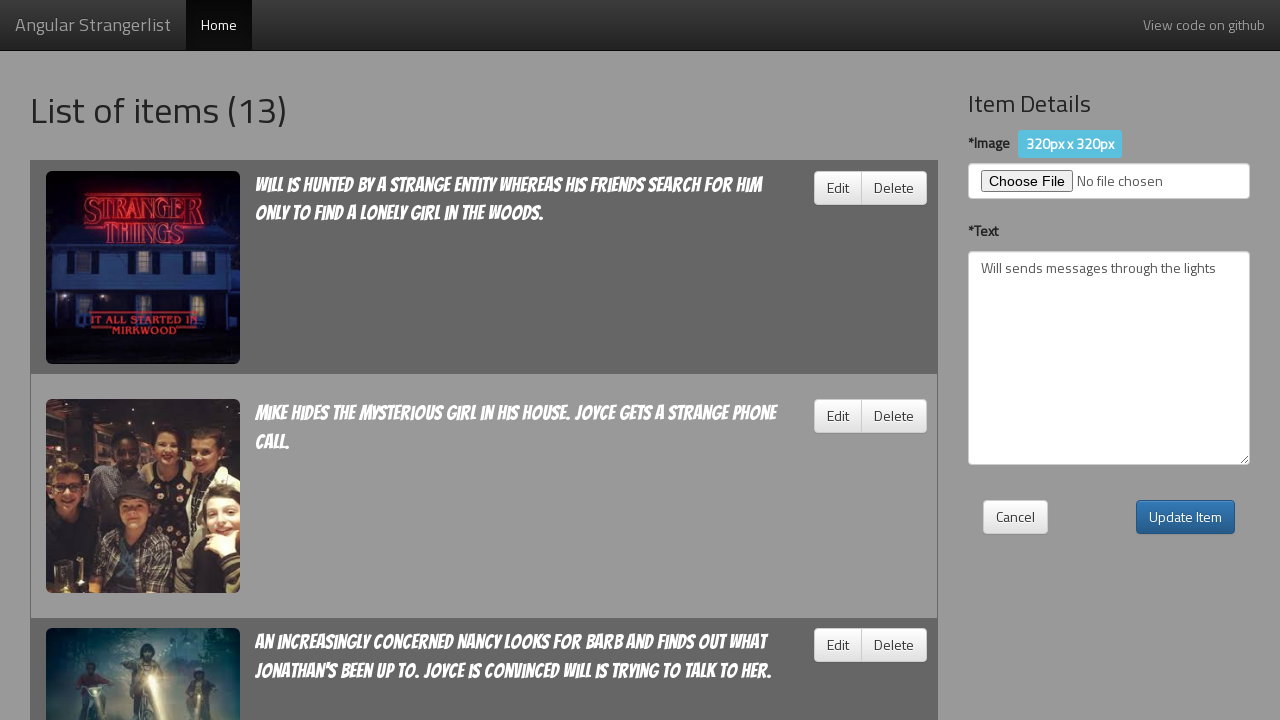

Found all form control fields
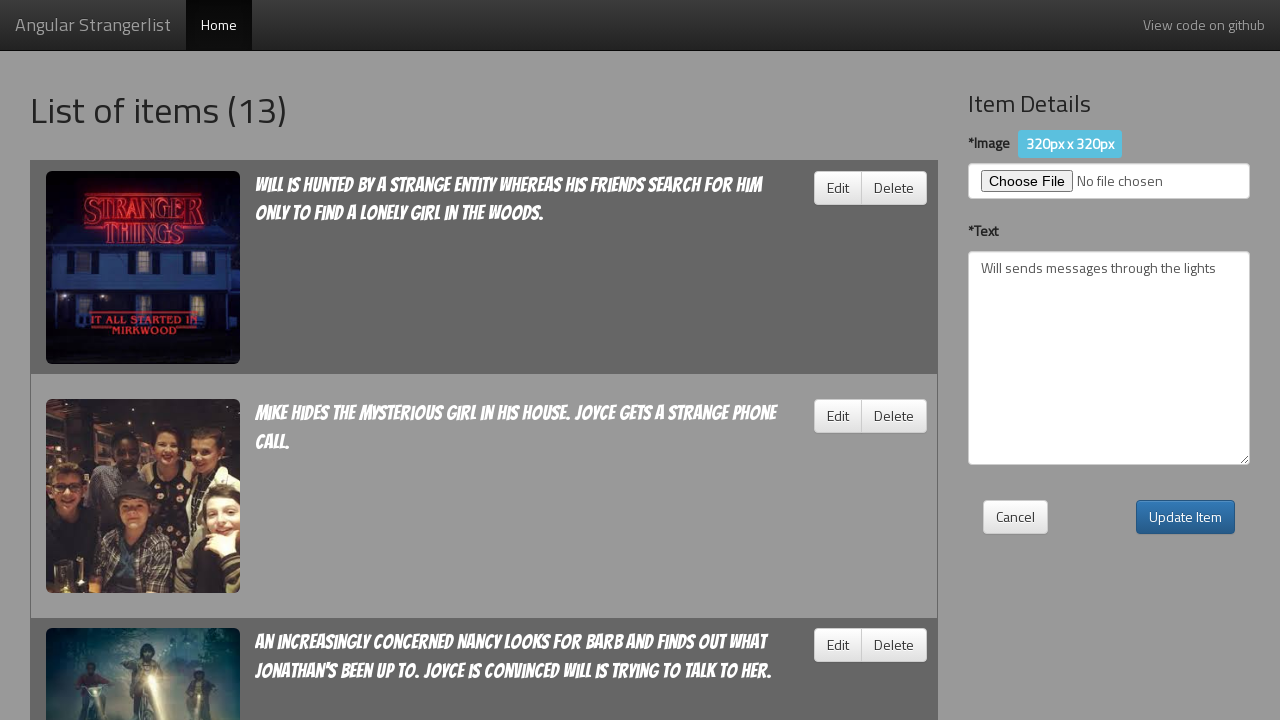

Added 'EDITED' text to the item's description field
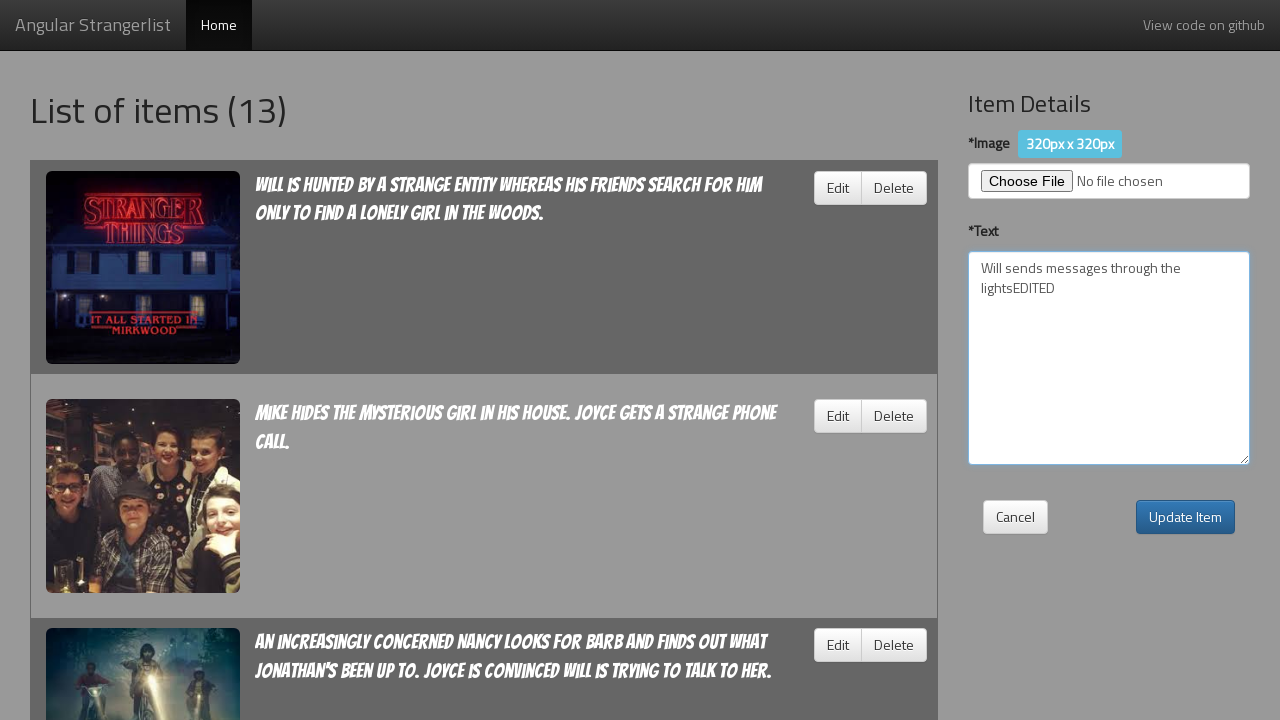

Clicked primary button to save changes at (1186, 517) on .btn-primary
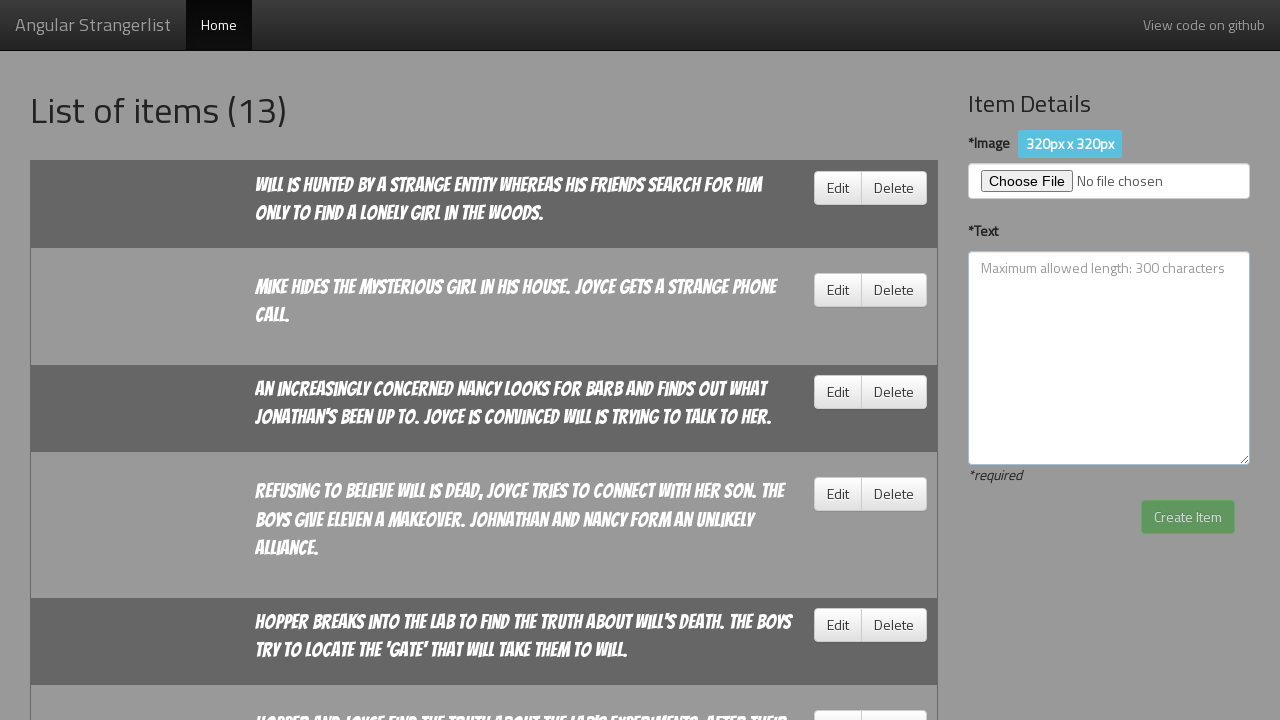

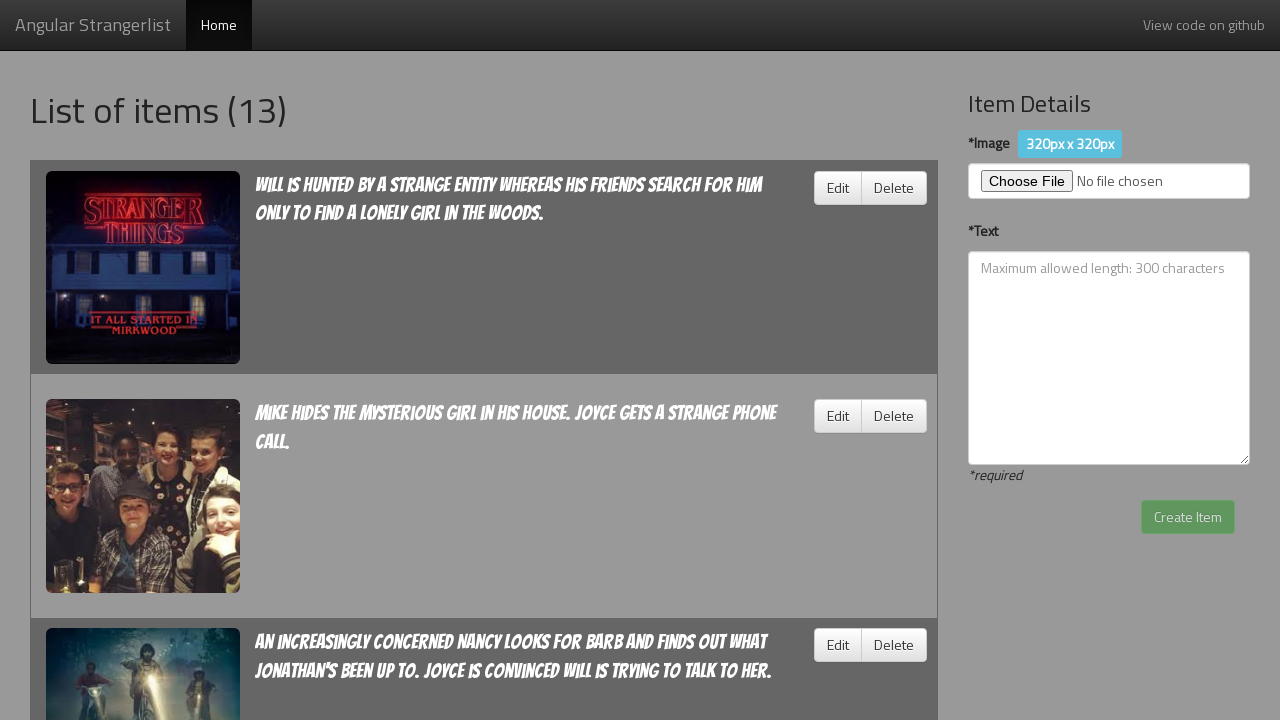